Navigates to Wise Quarter homepage and verifies that the page title contains "Wise Quarter"

Starting URL: https://www.wisequarter.com

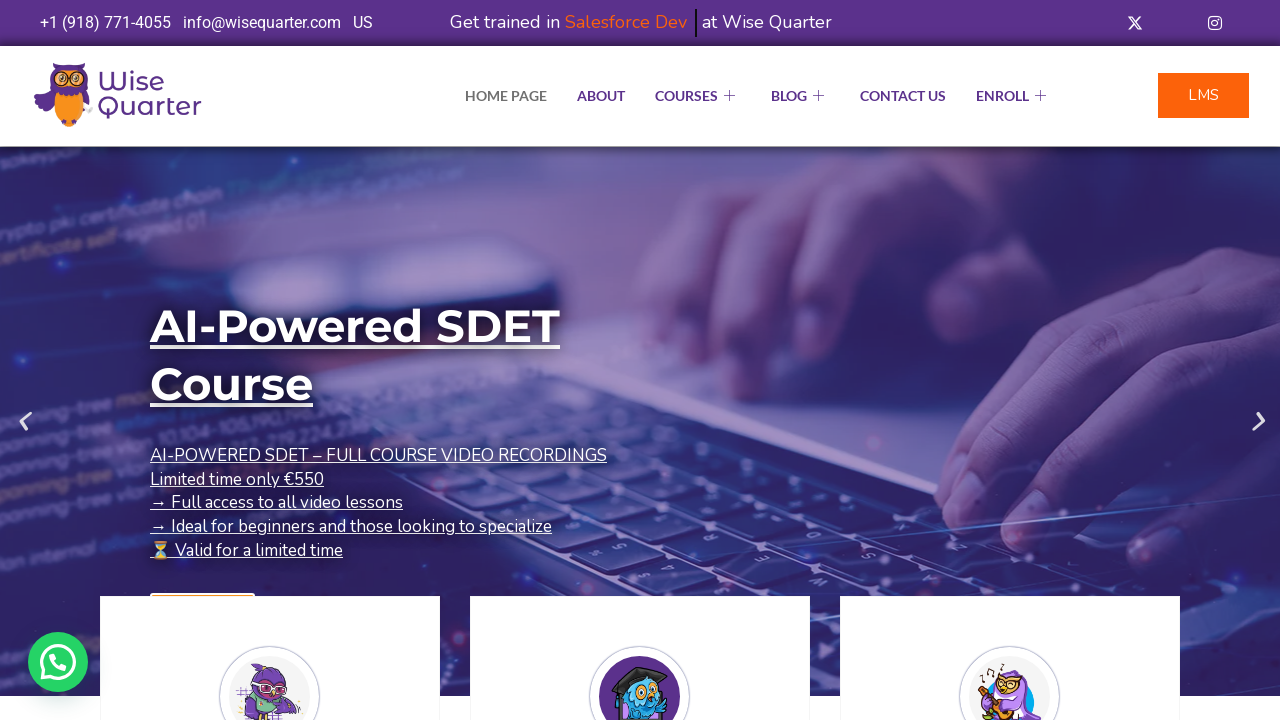

Waited for page to reach domcontentloaded state
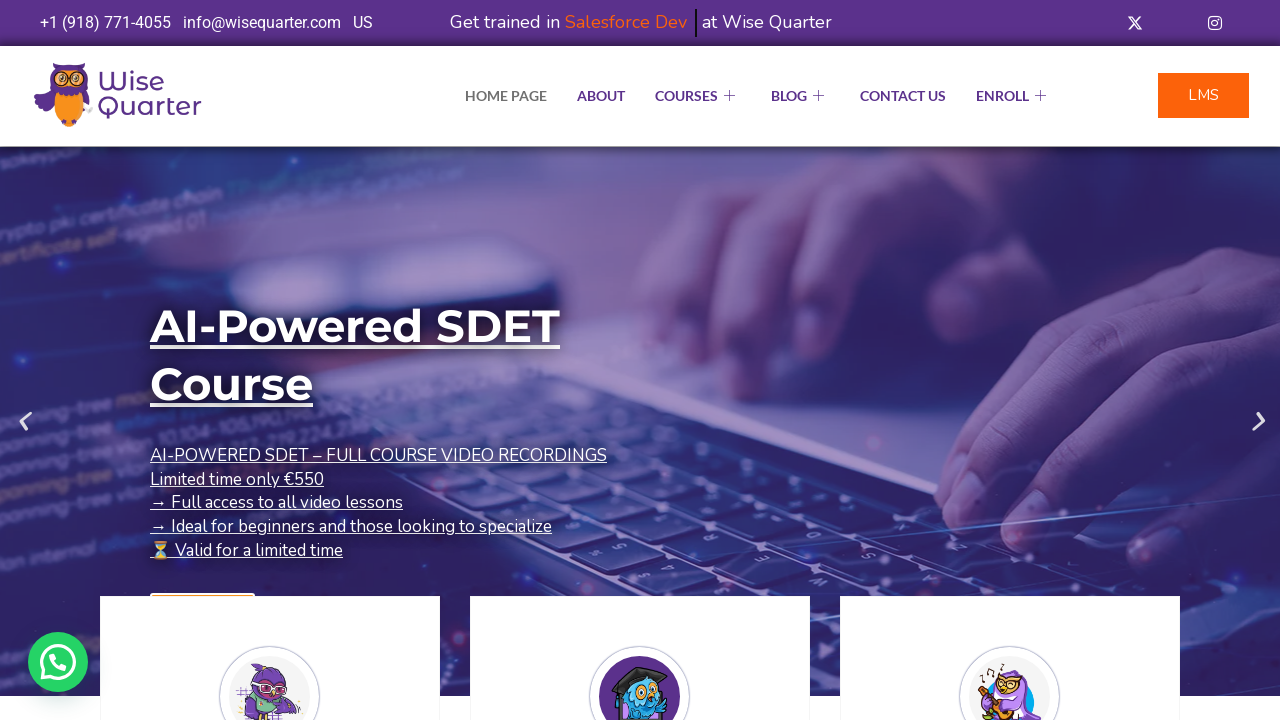

Retrieved page title
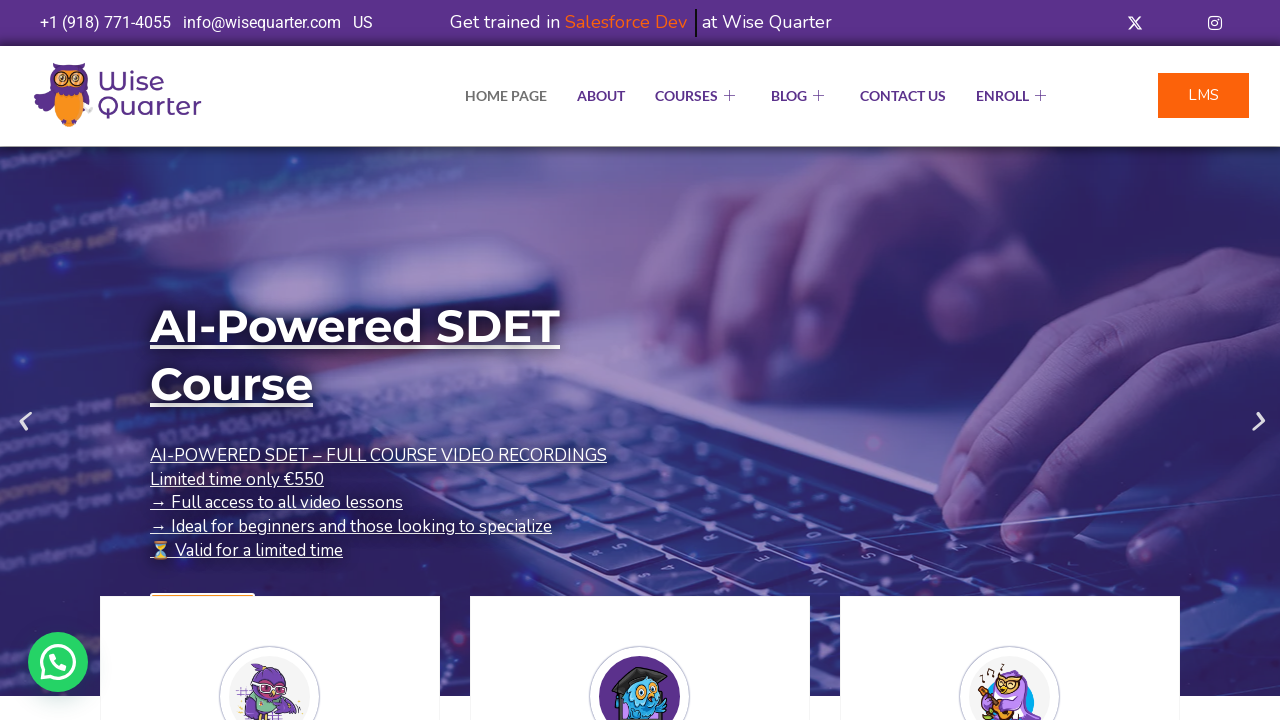

Verified that page title contains 'Wise Quarter'
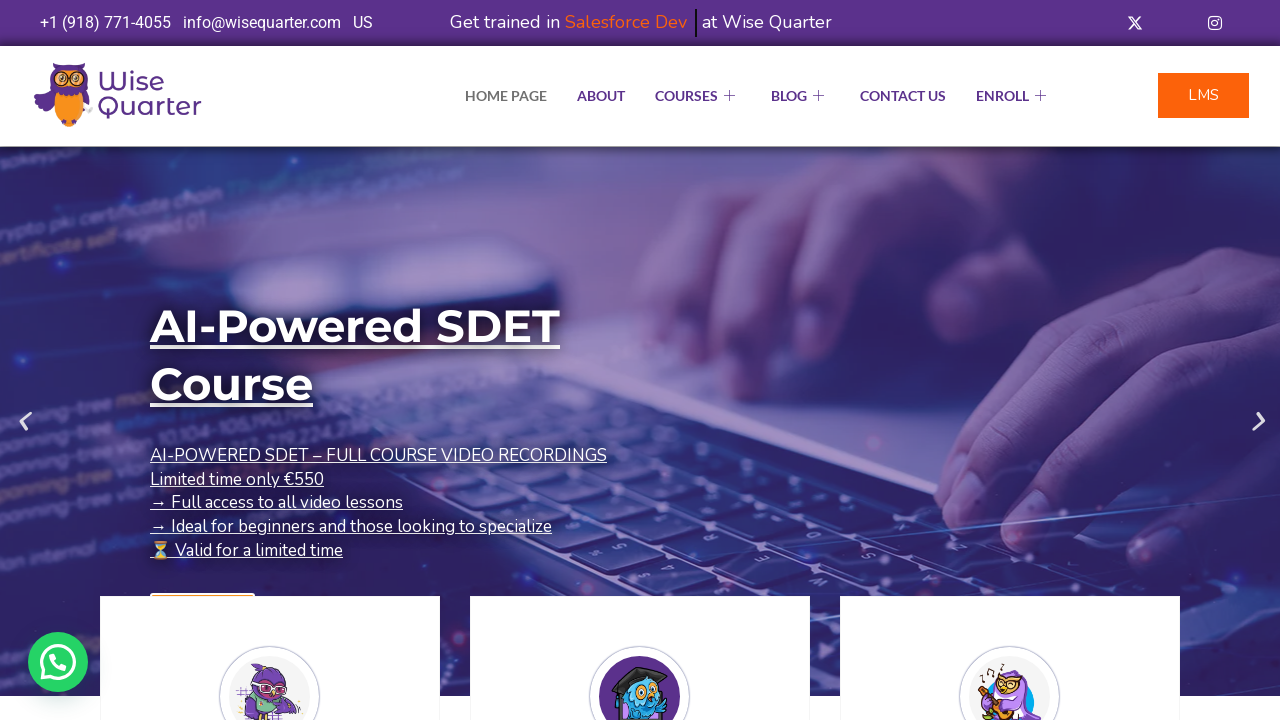

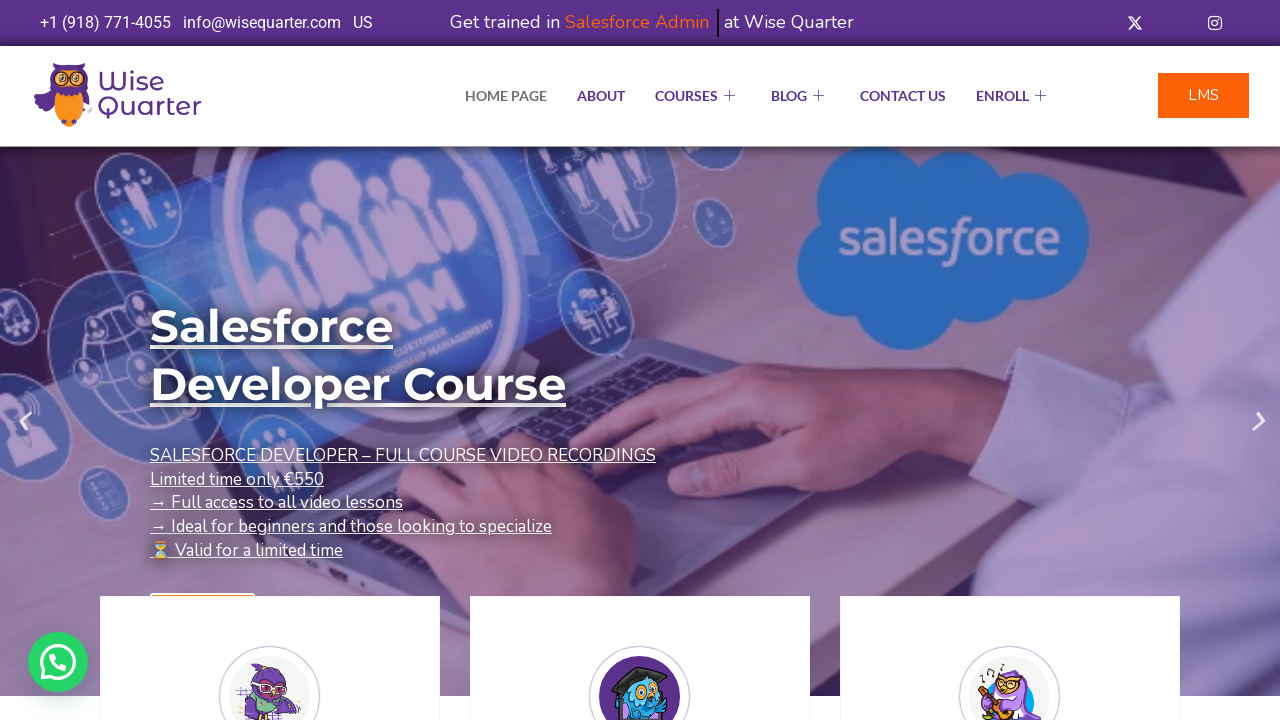